Tests the W3Schools SQL Try-it editor by clicking the Run SQL button and then clearing the SQL code editor area.

Starting URL: https://www.w3schools.com/sql/trysql.asp?filename=trysql_select_all

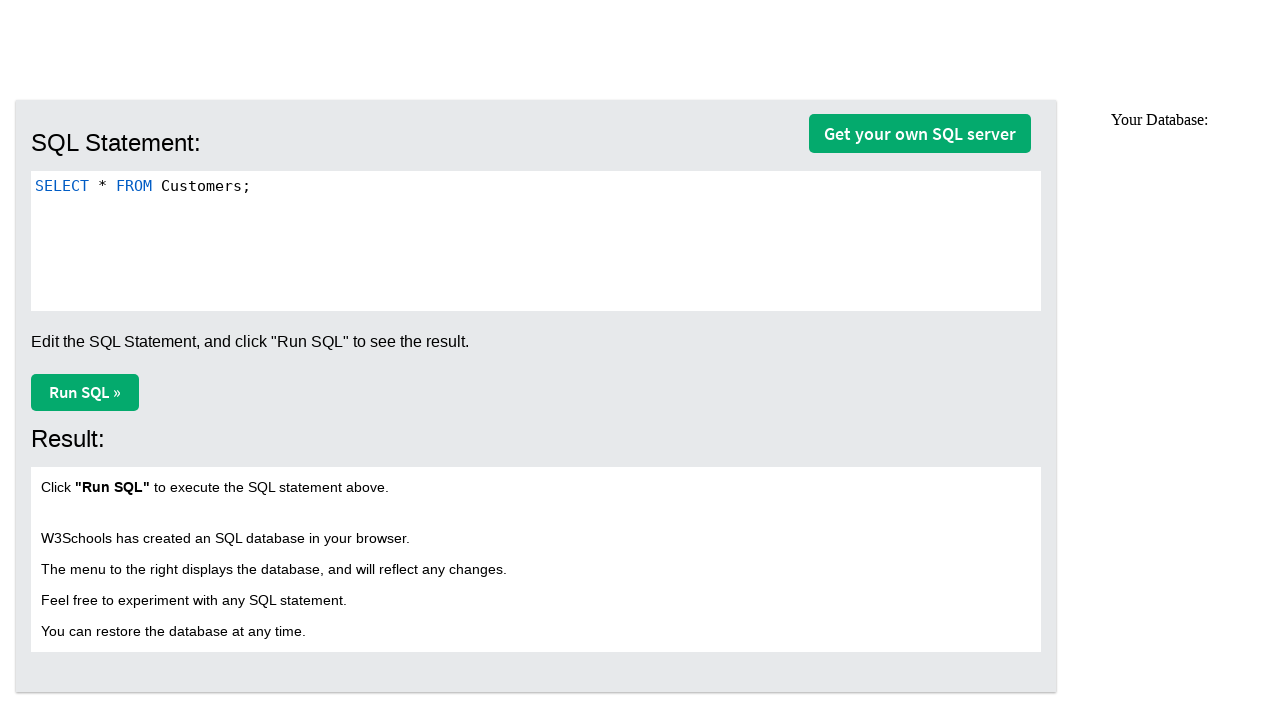

Waited for Run SQL button to be visible
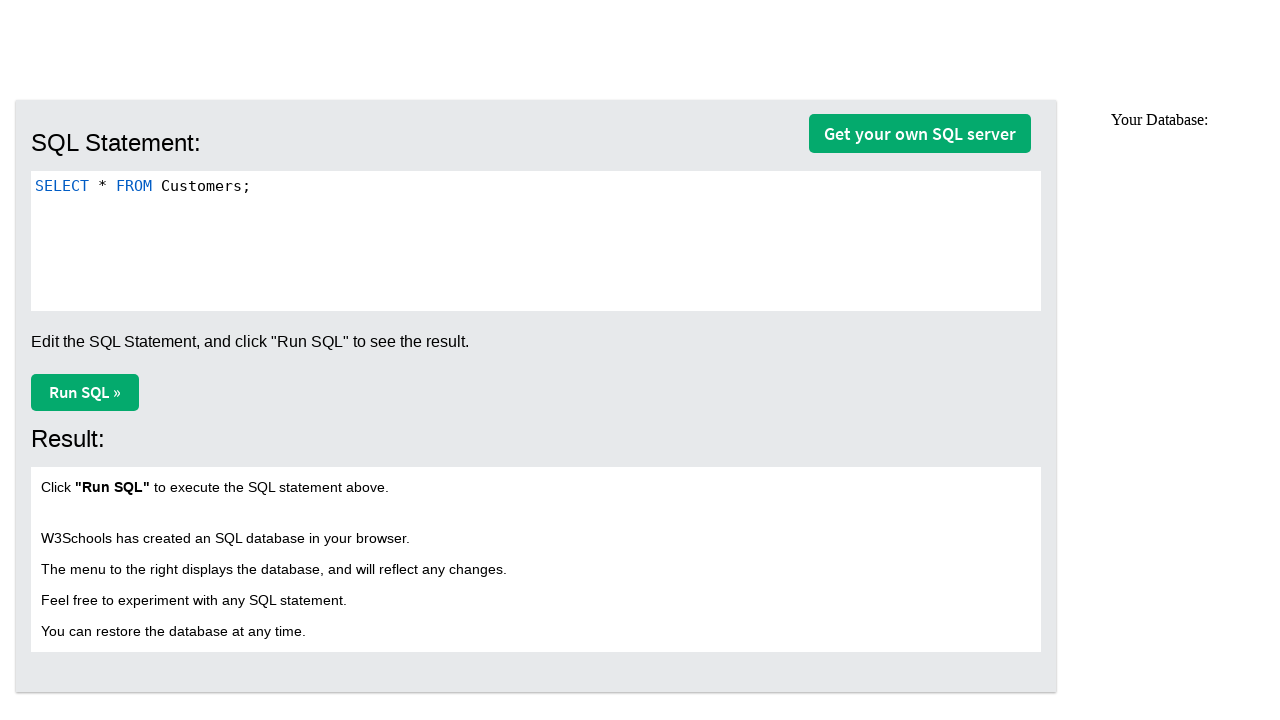

Clicked the Run SQL button at (85, 392) on button.ws-btn
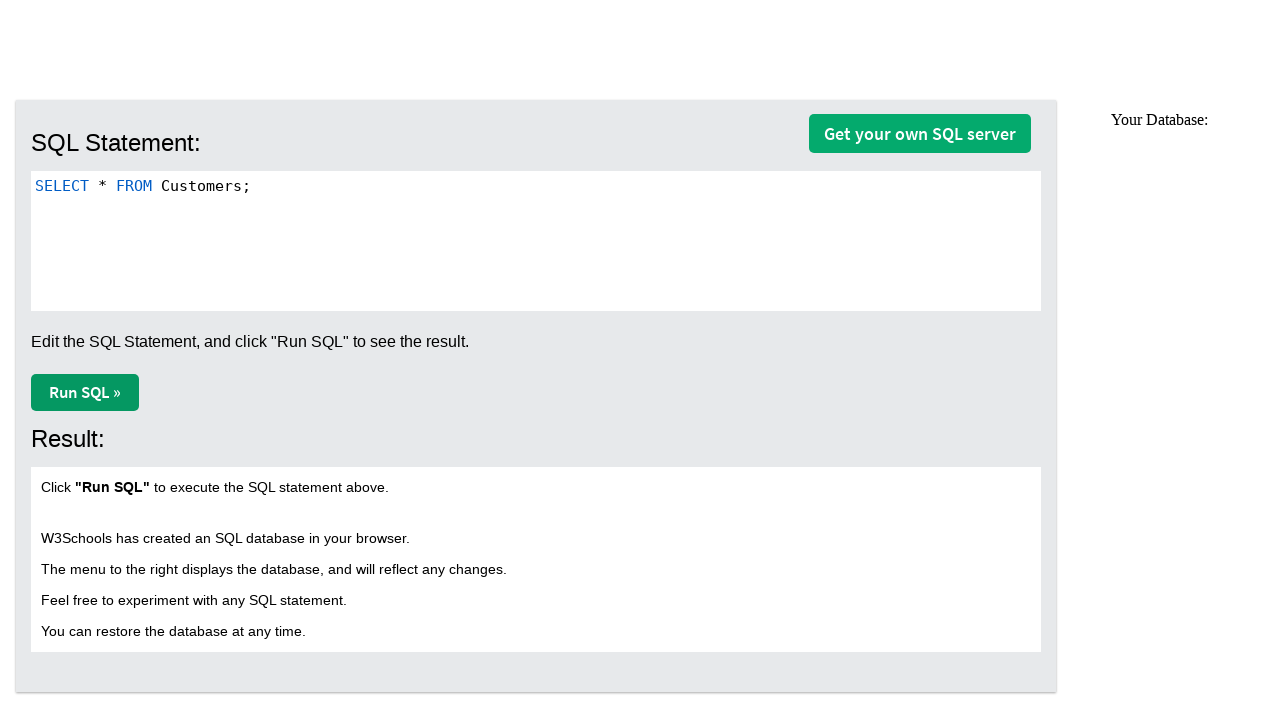

Waited for CodeMirror editor to load
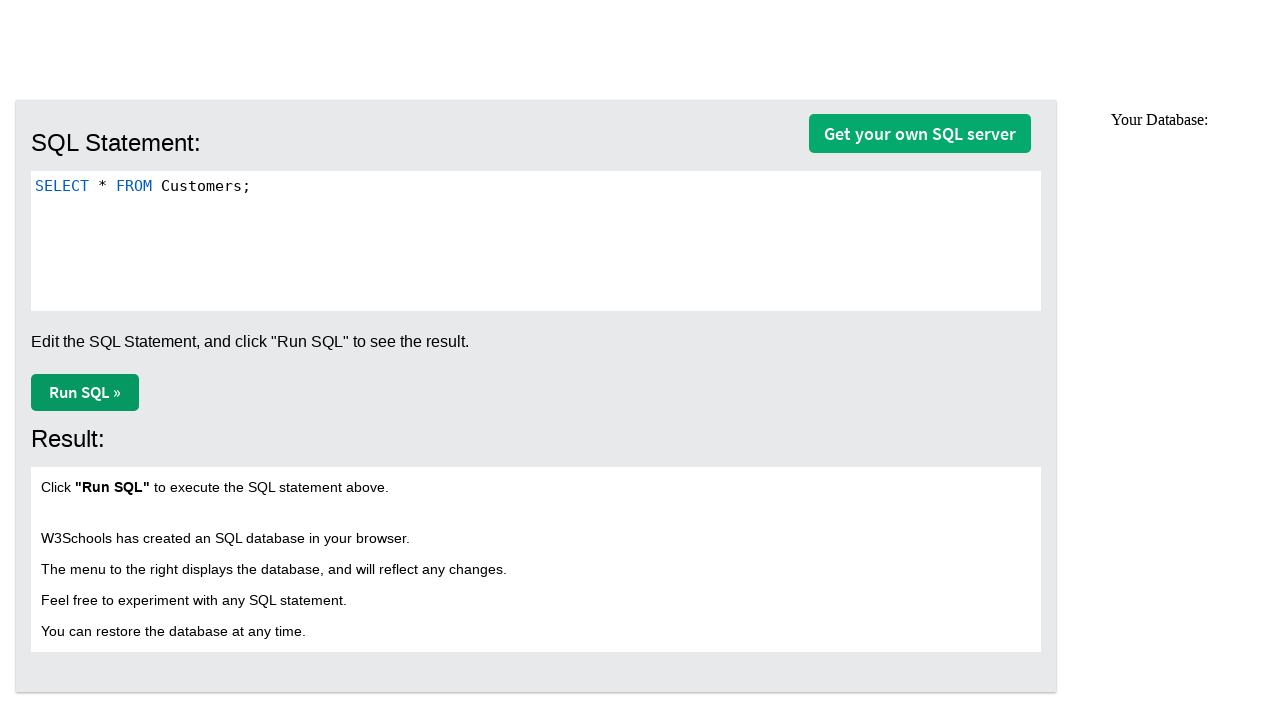

Clicked into the CodeMirror editor at (536, 241) on .CodeMirror
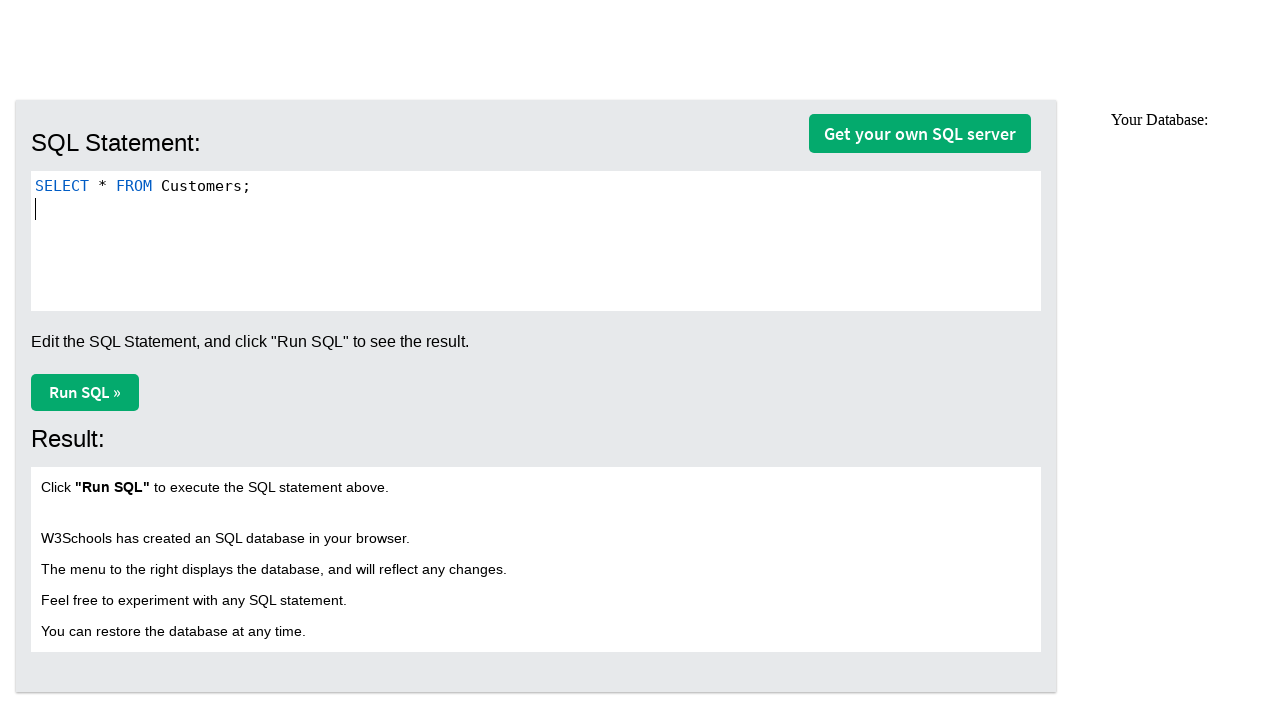

Selected all text in the SQL editor
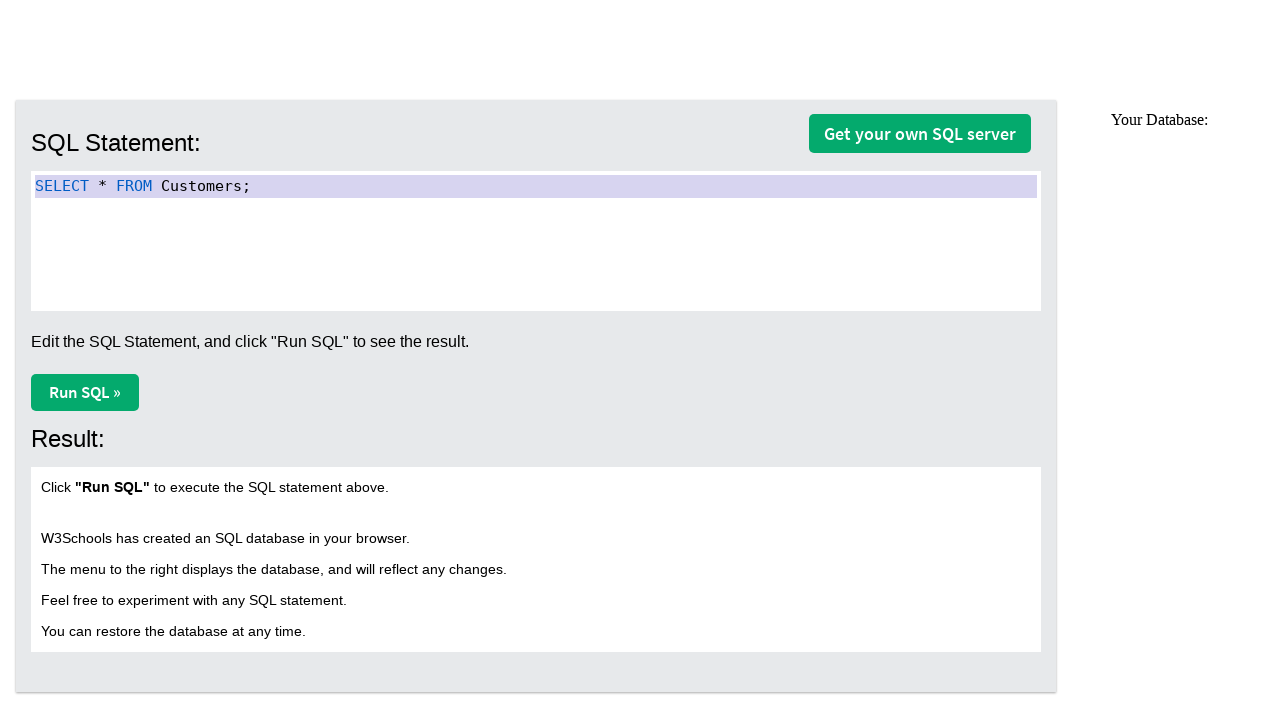

Cleared the SQL code from the editor
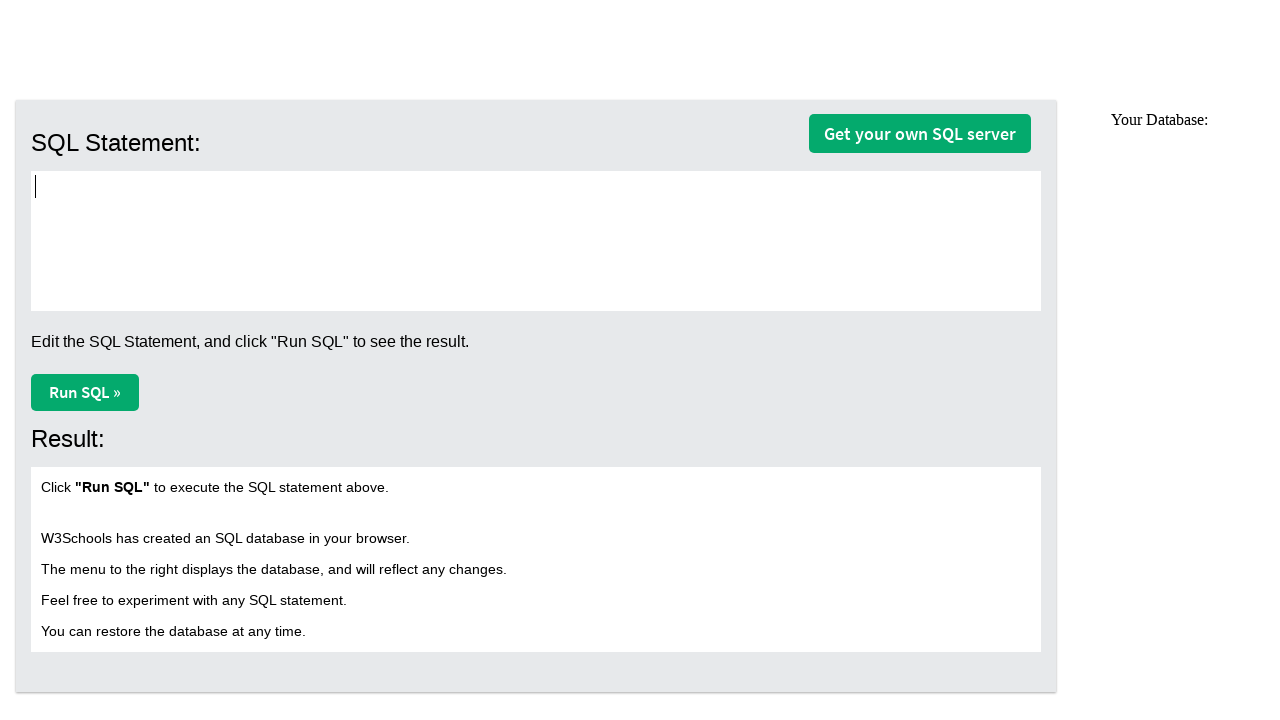

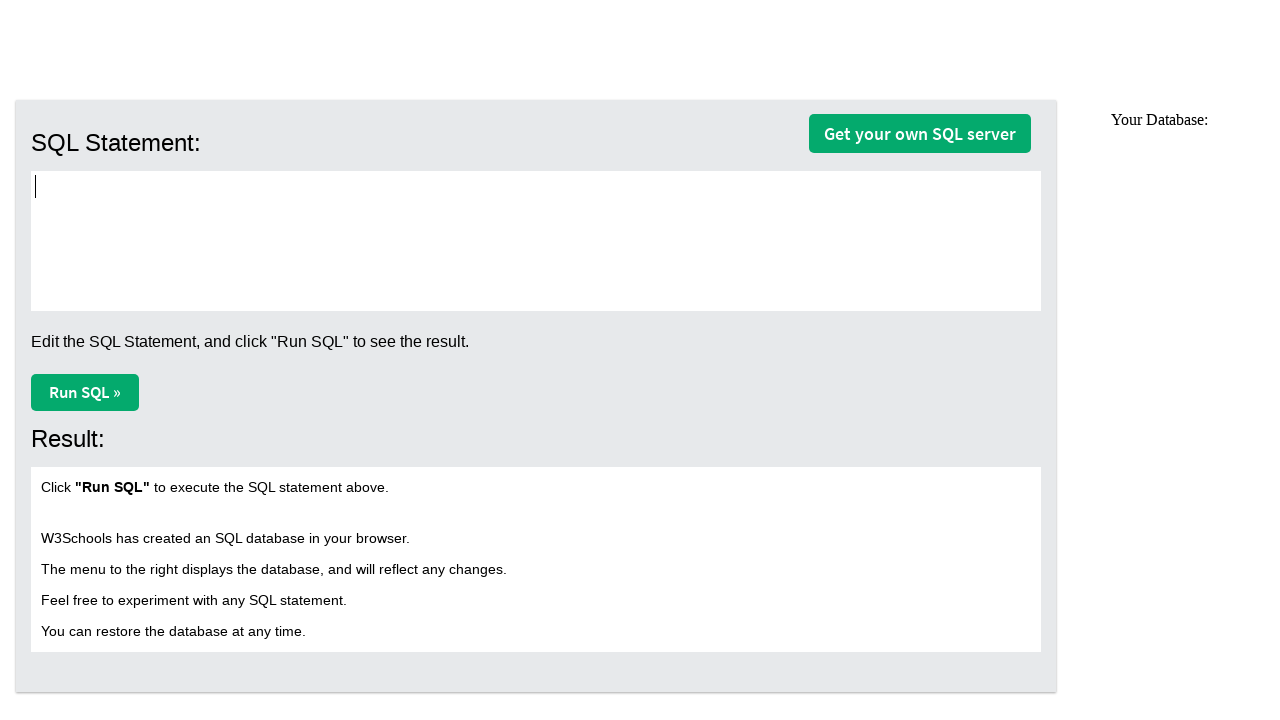